Tests clicking a button that triggers an alert, accepts the alert, and verifies the result text is empty

Starting URL: https://kristinek.github.io/site/examples/alerts_popups

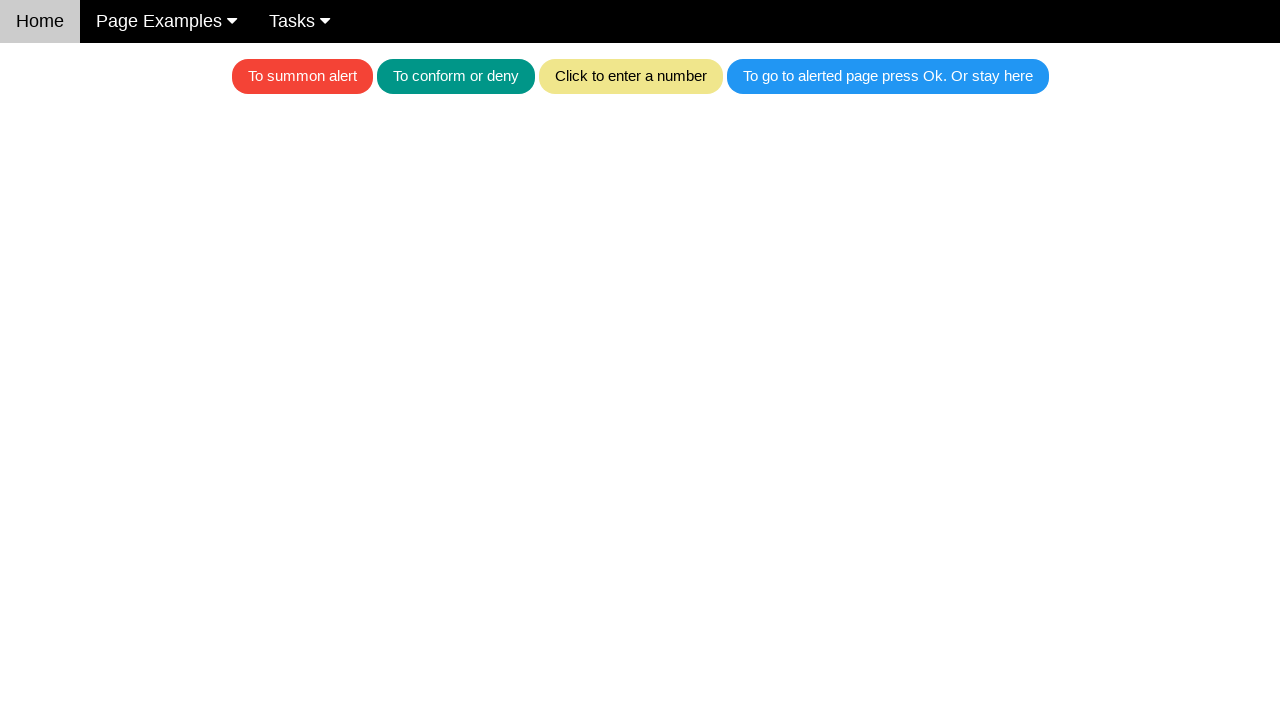

Set up dialog handler to accept alerts
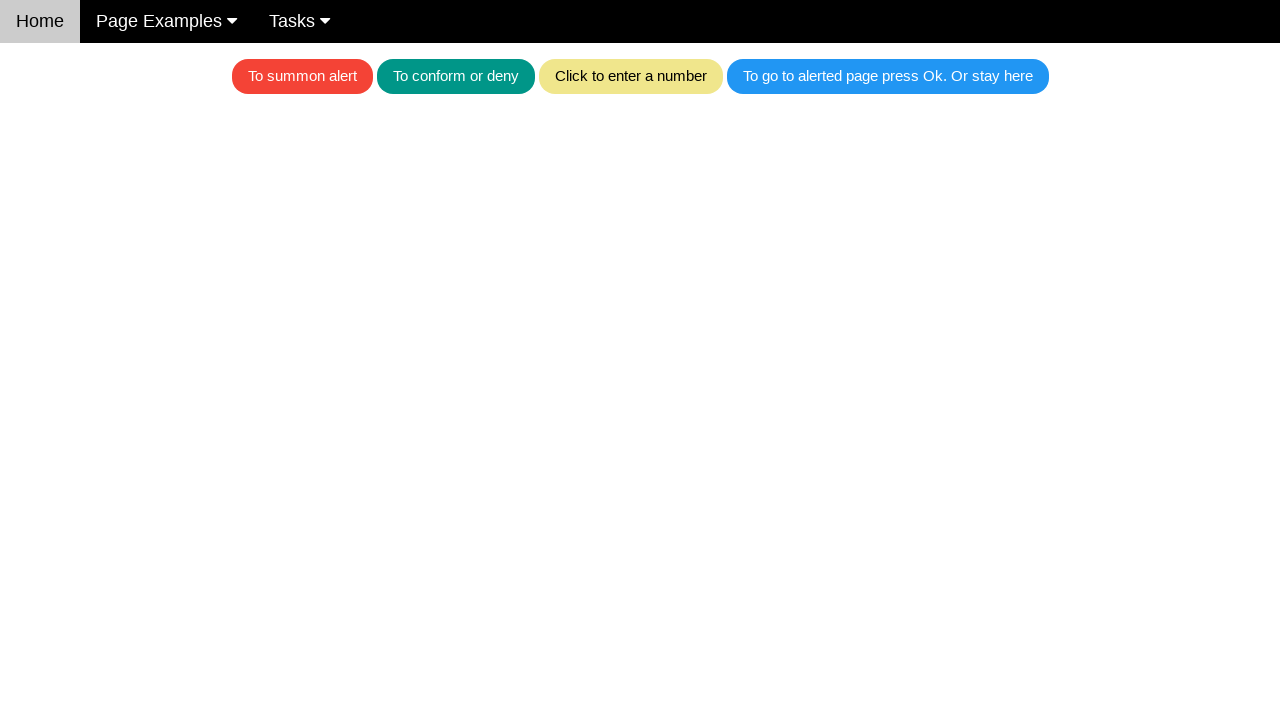

Clicked the red button to trigger alert at (302, 76) on .w3-red
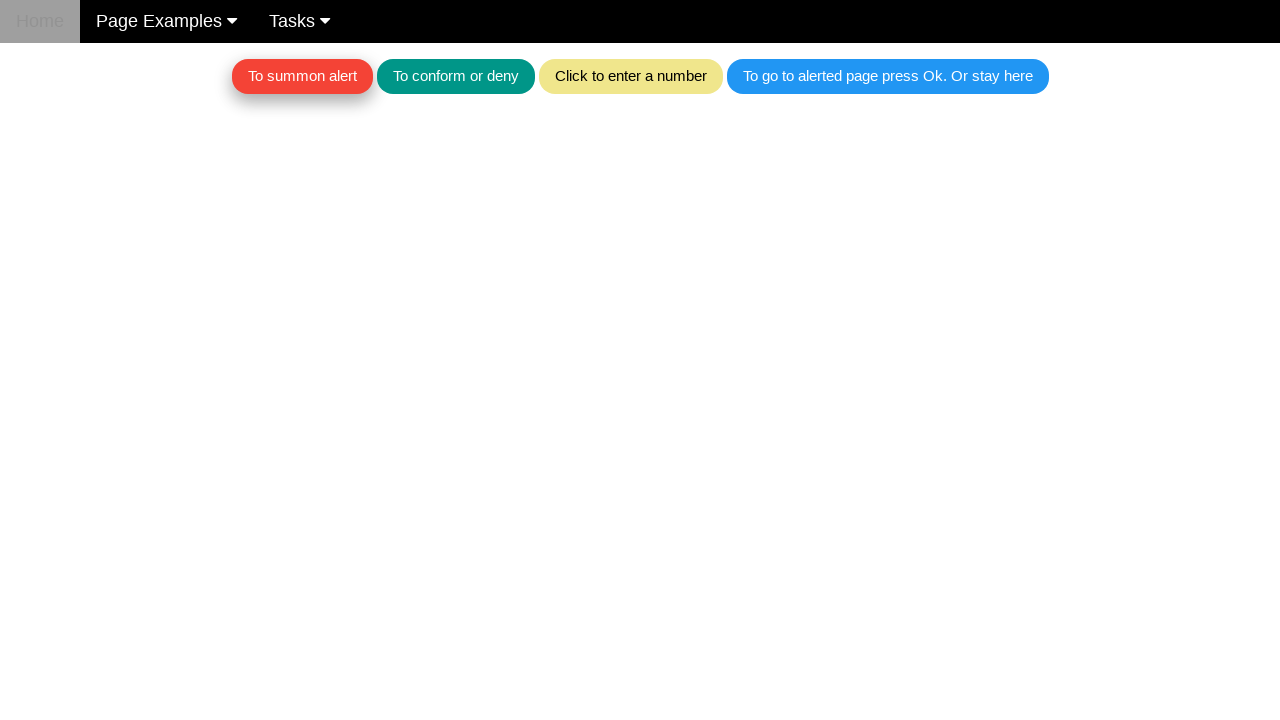

Waited 500ms for dialog handling
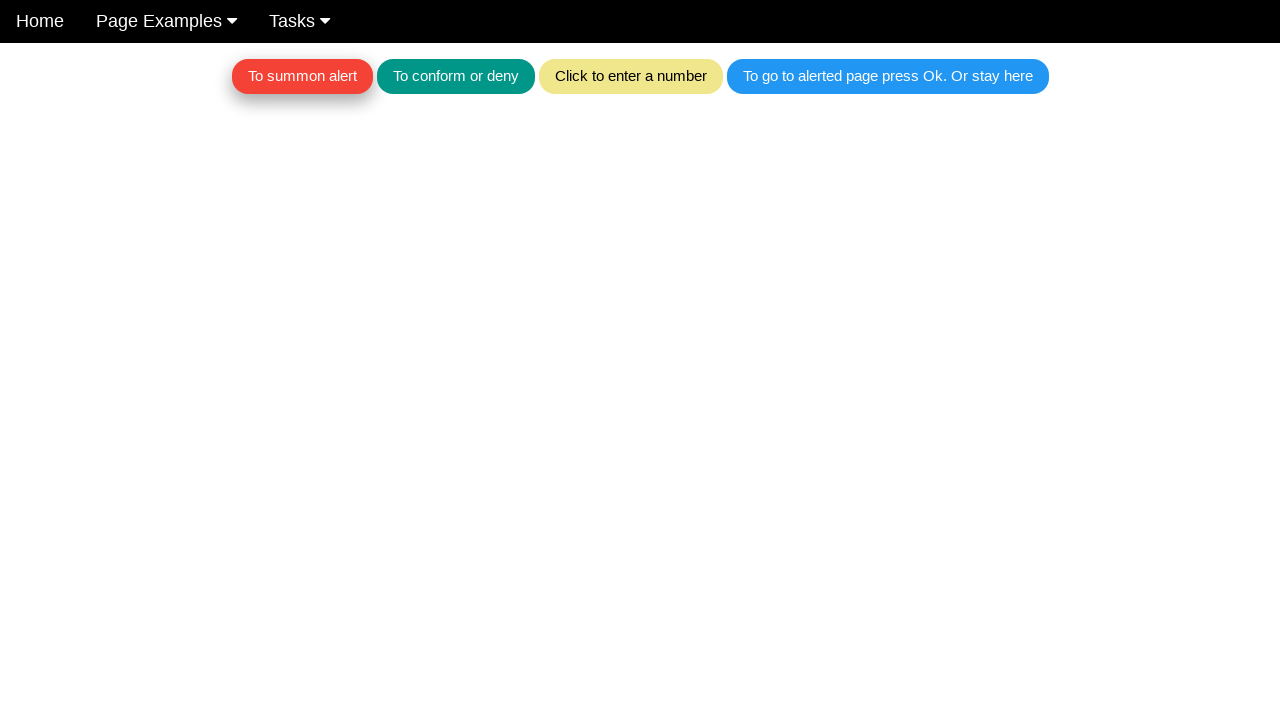

Retrieved result text from #textForAlerts element
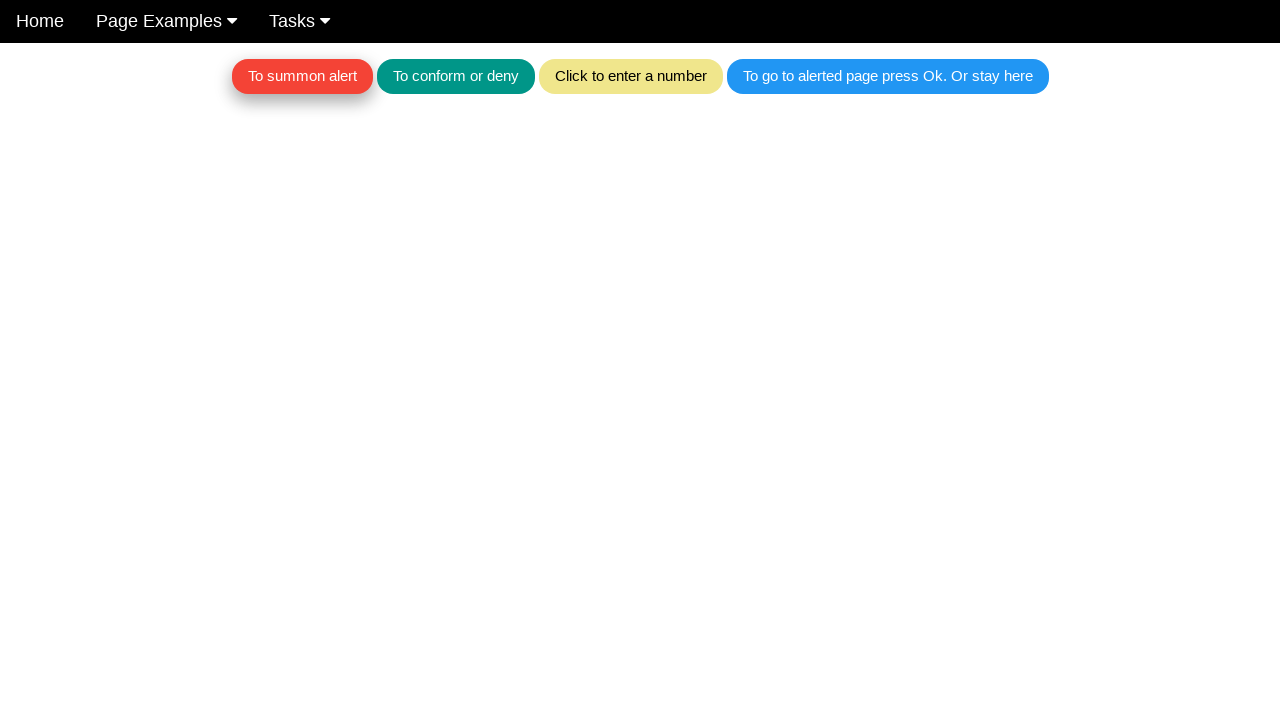

Verified that result text is empty
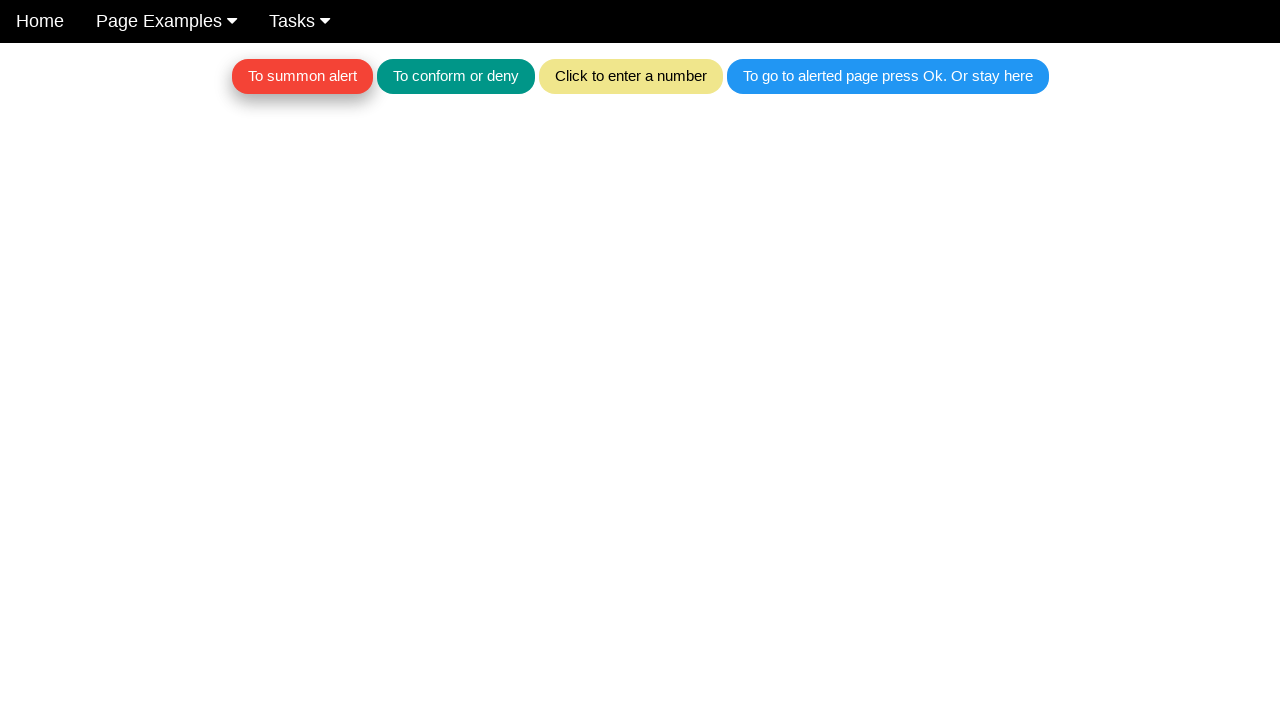

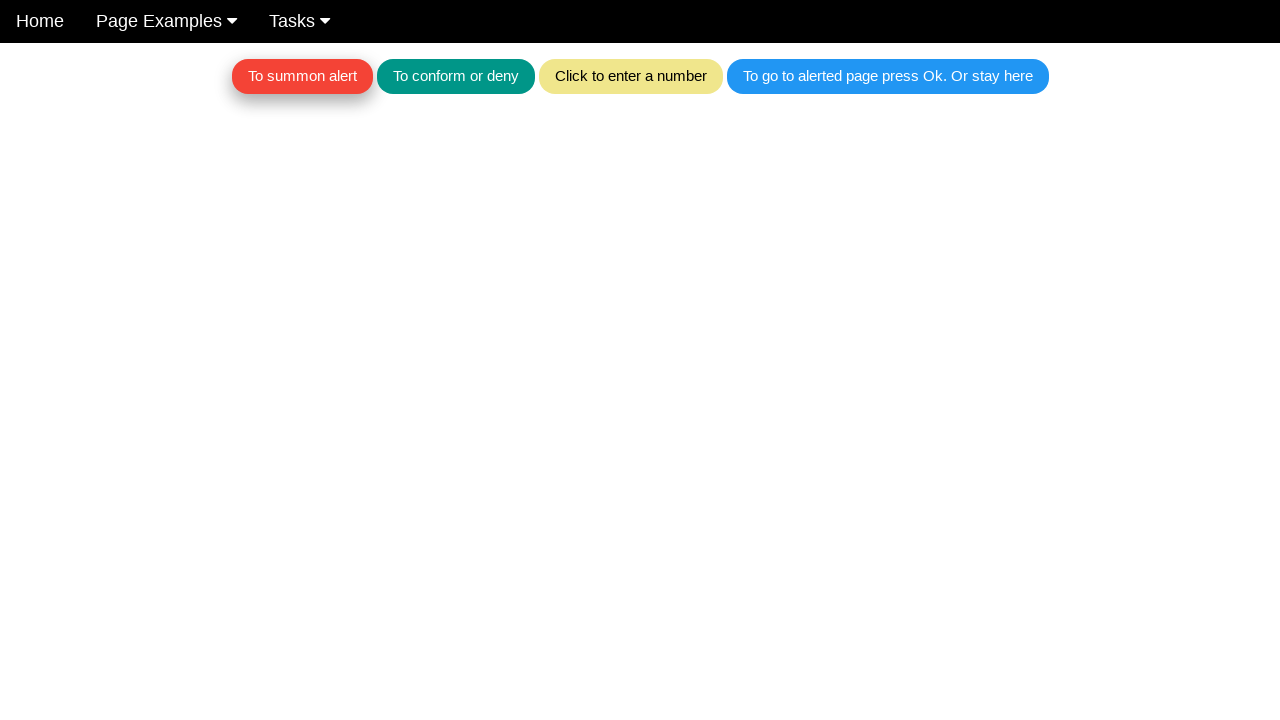